Tests a registration form by filling all required input fields with text and submitting the form, then verifies successful registration by checking for a congratulations message.

Starting URL: http://suninjuly.github.io/registration1.html

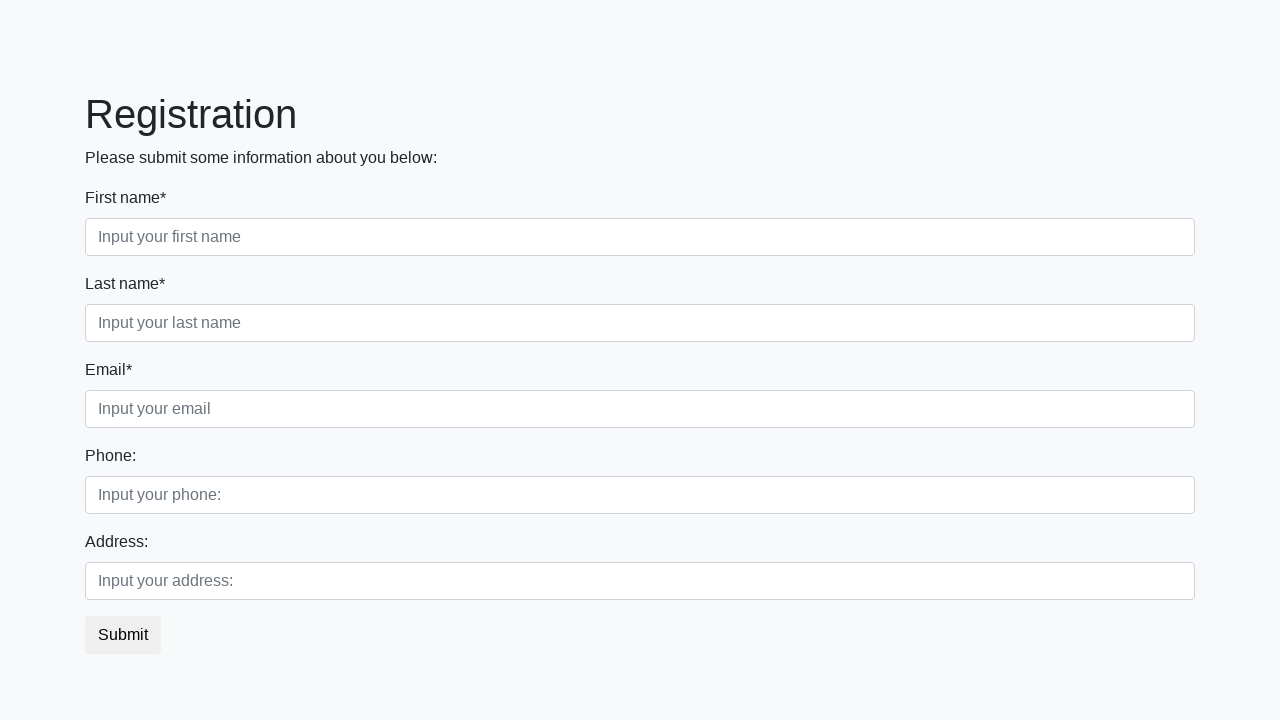

Located all required input fields
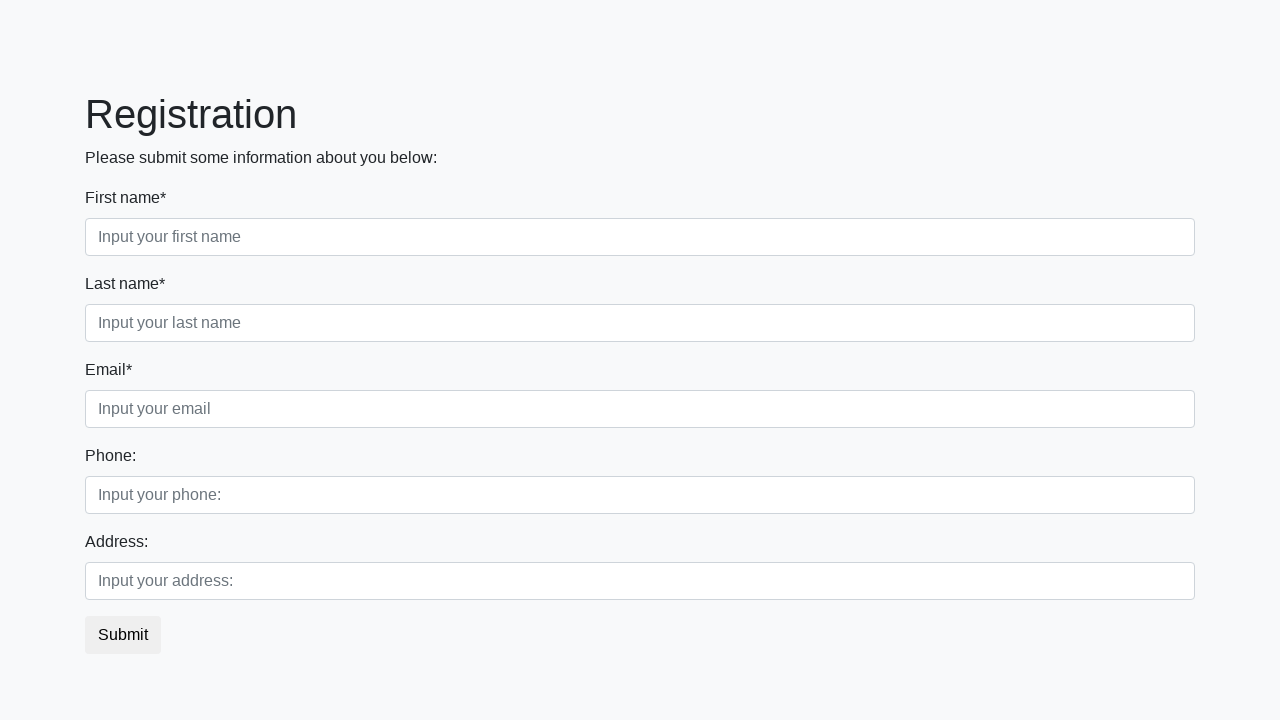

Found 3 required input fields
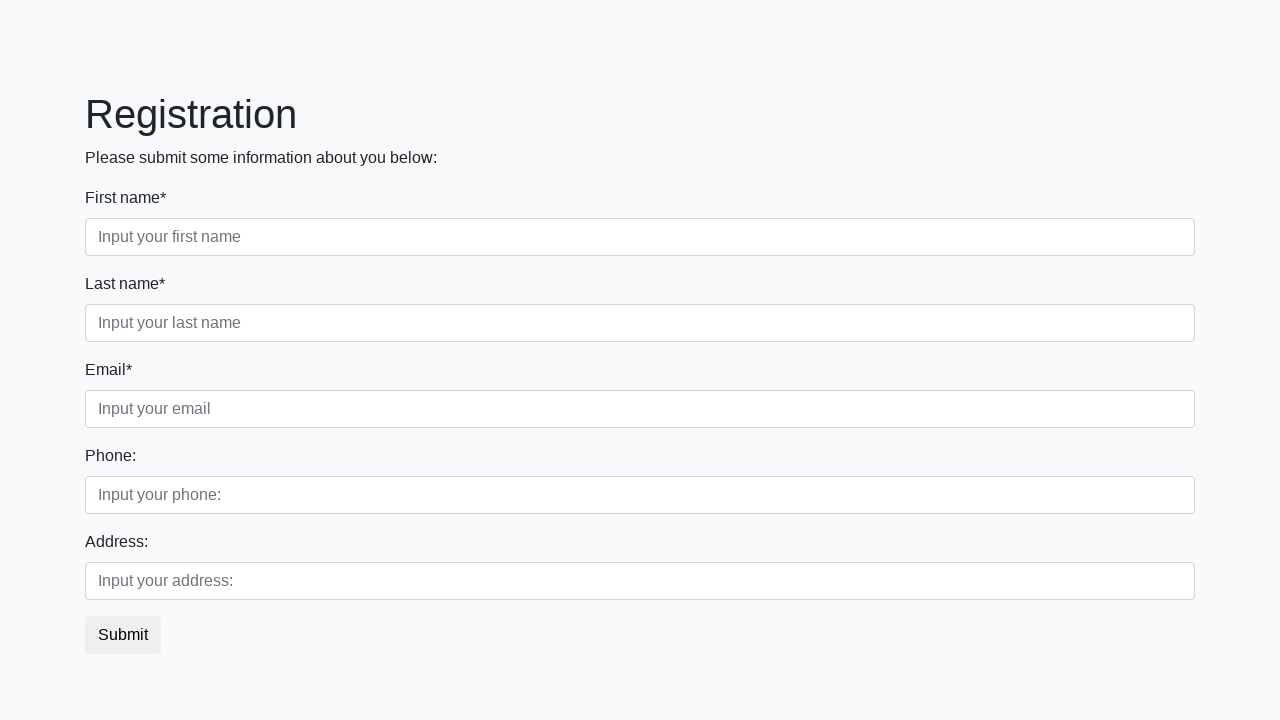

Filled required field 1 with 'TestAnswer' on input:required >> nth=0
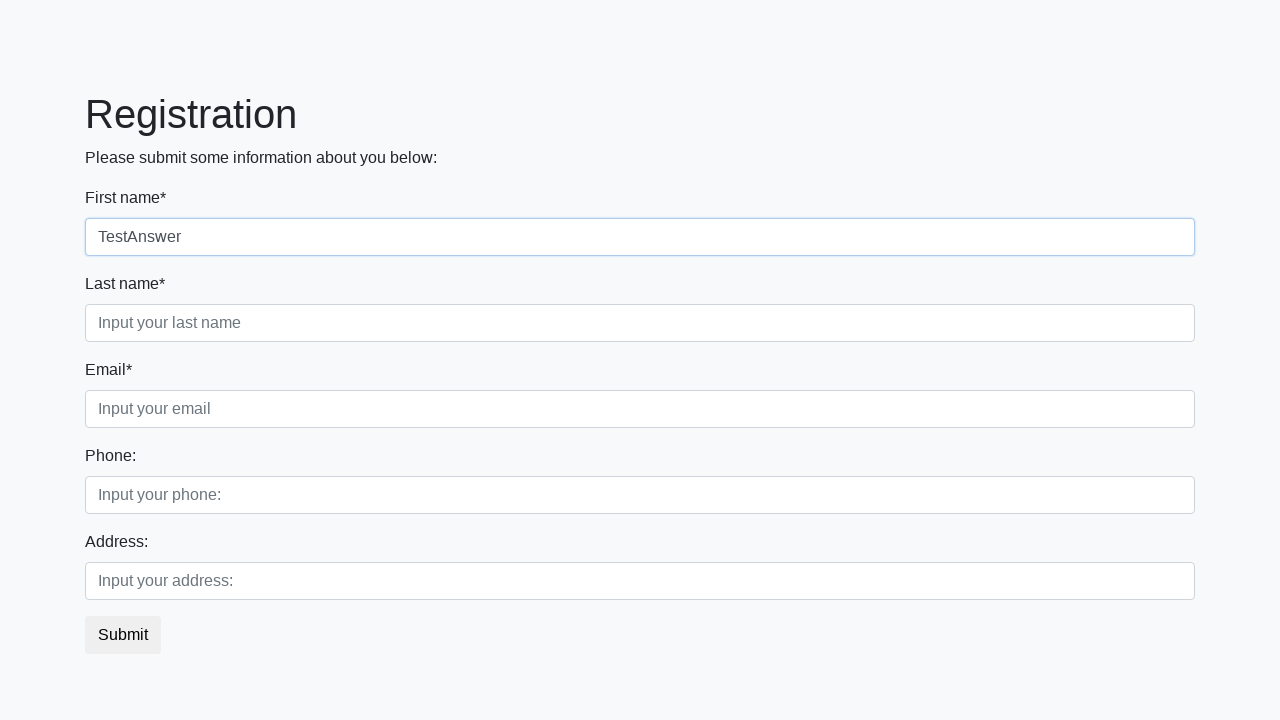

Filled required field 2 with 'TestAnswer' on input:required >> nth=1
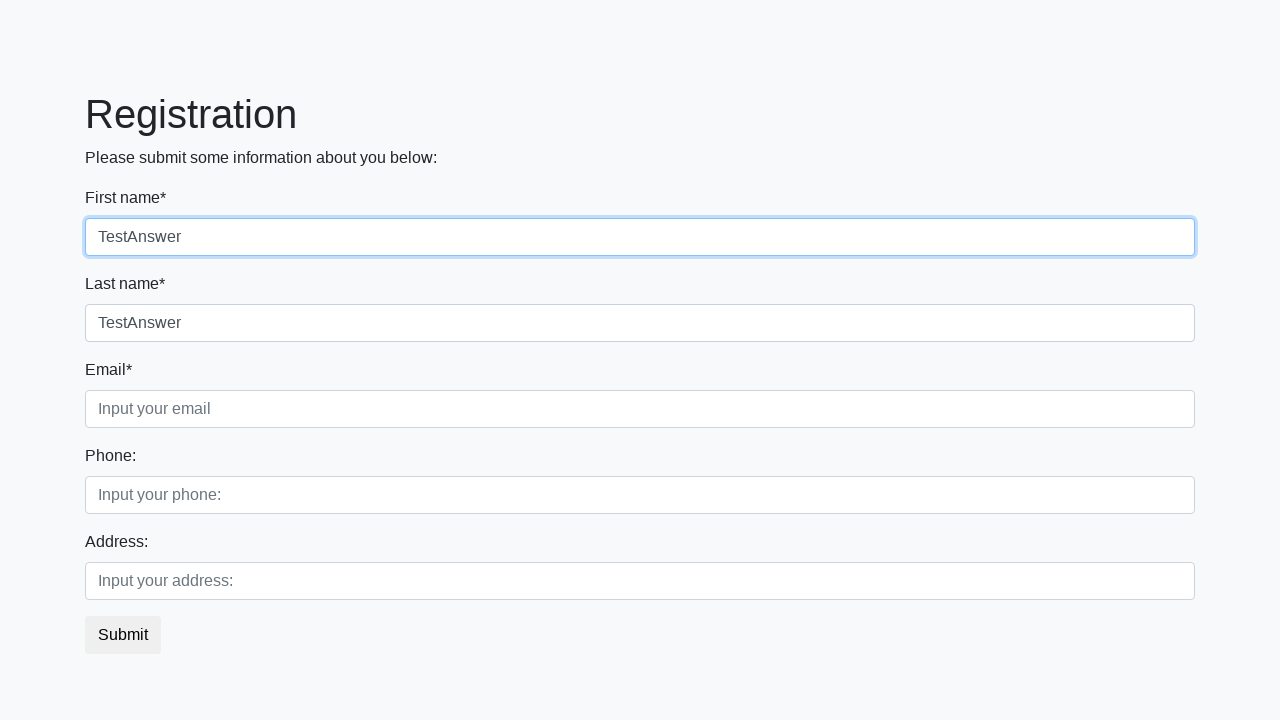

Filled required field 3 with 'TestAnswer' on input:required >> nth=2
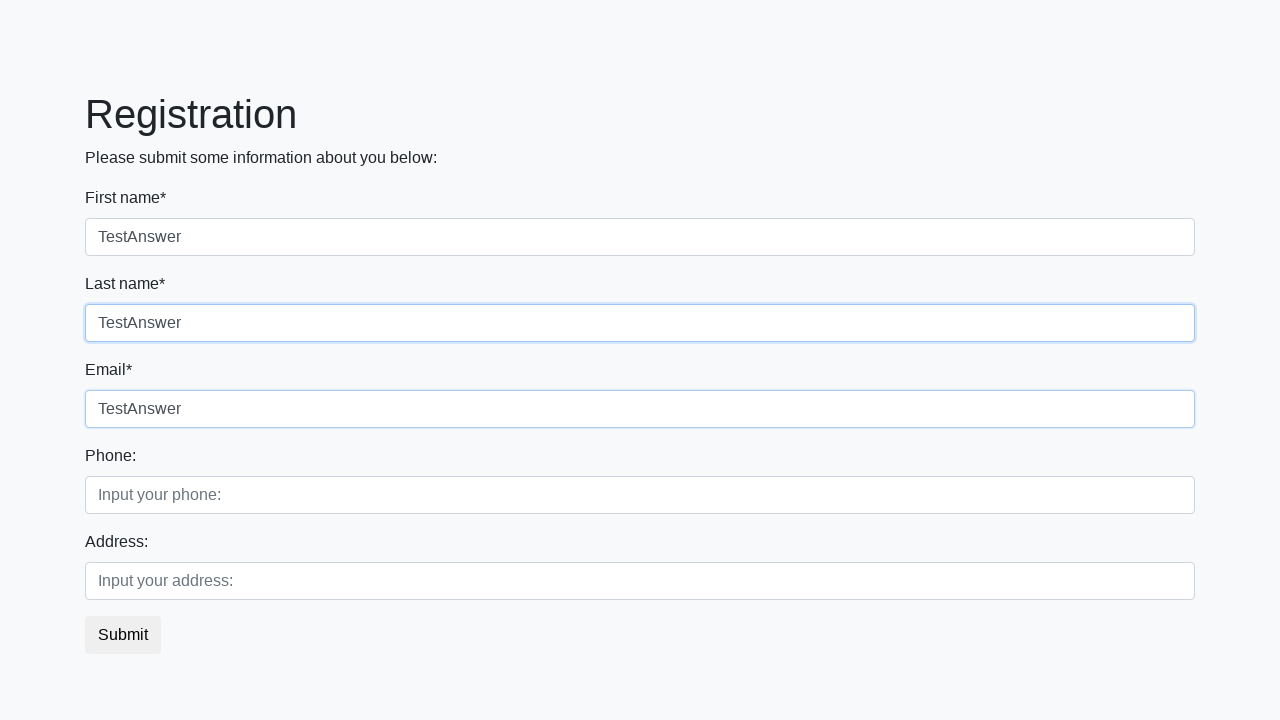

Clicked the submit button to register at (123, 635) on button.btn
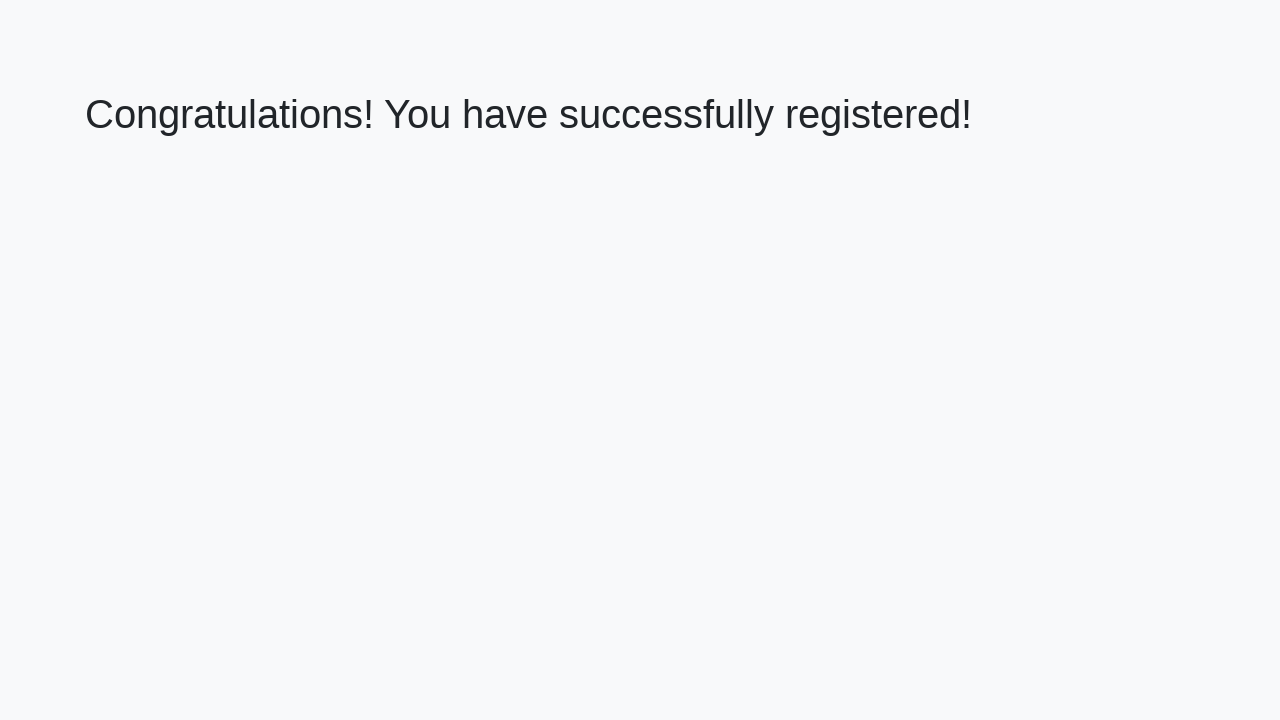

Congratulations header loaded on the page
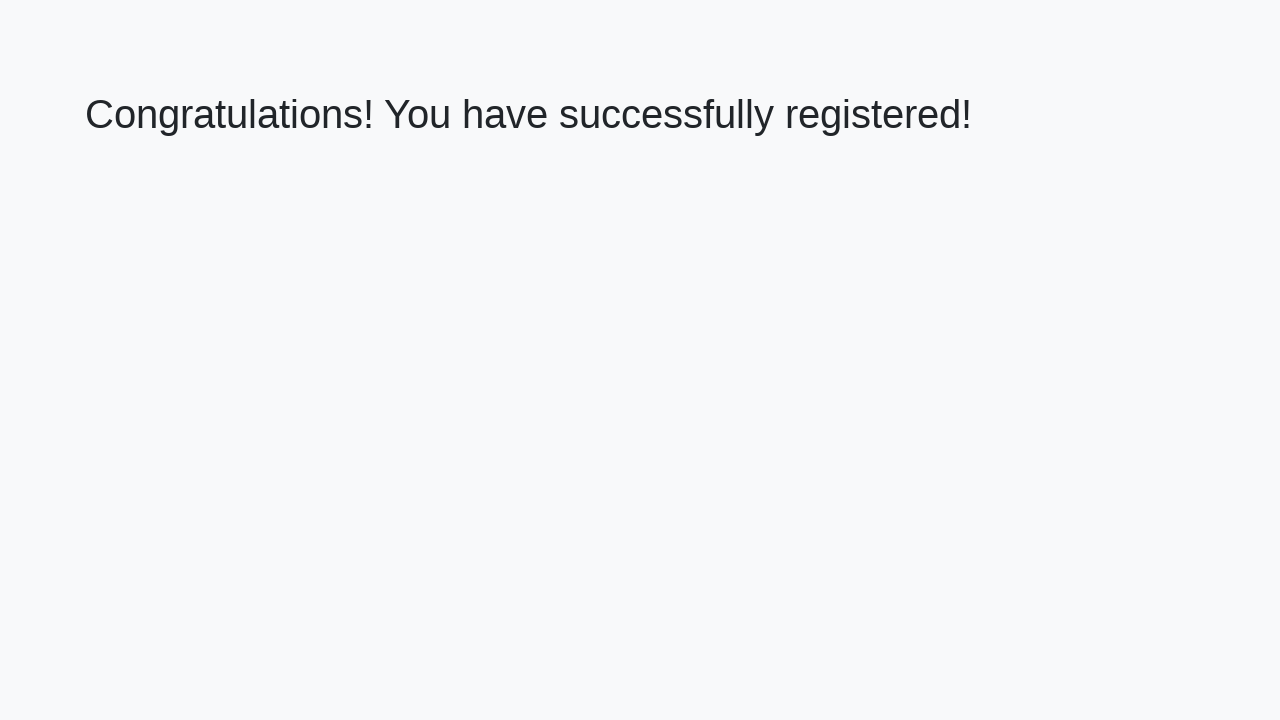

Retrieved congratulations message: 'Congratulations! You have successfully registered!'
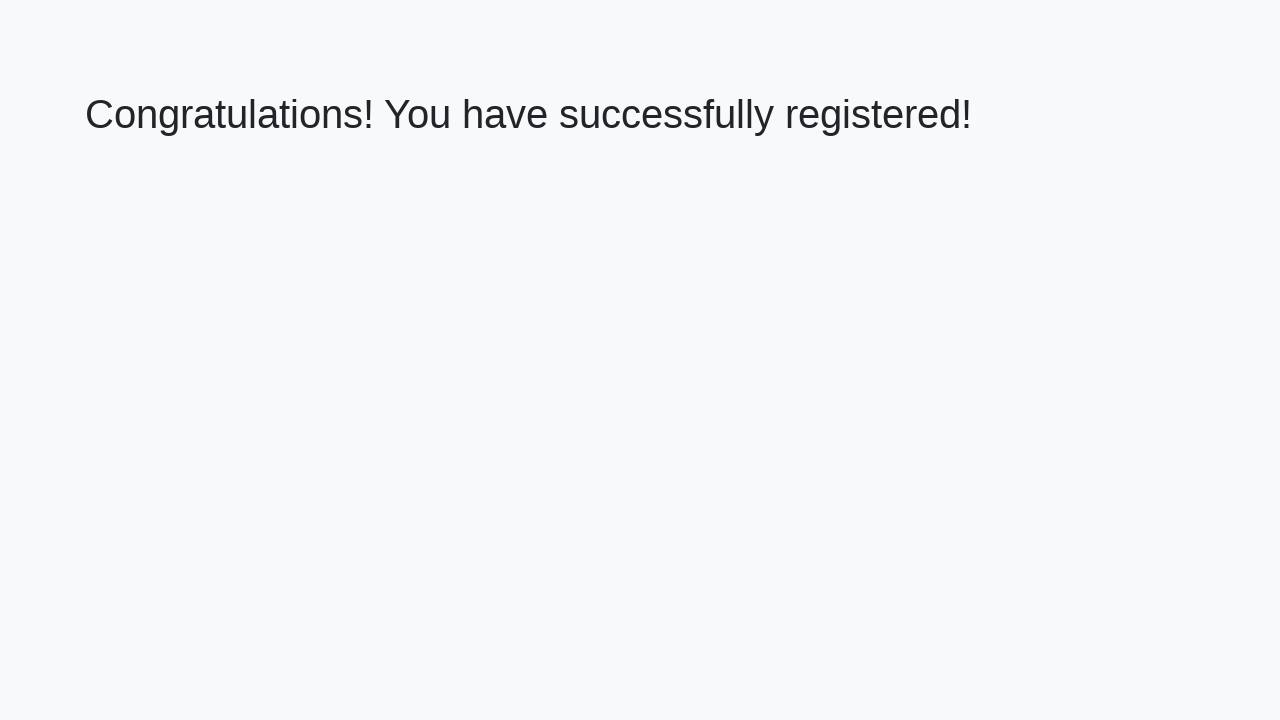

Verified successful registration with correct congratulations message
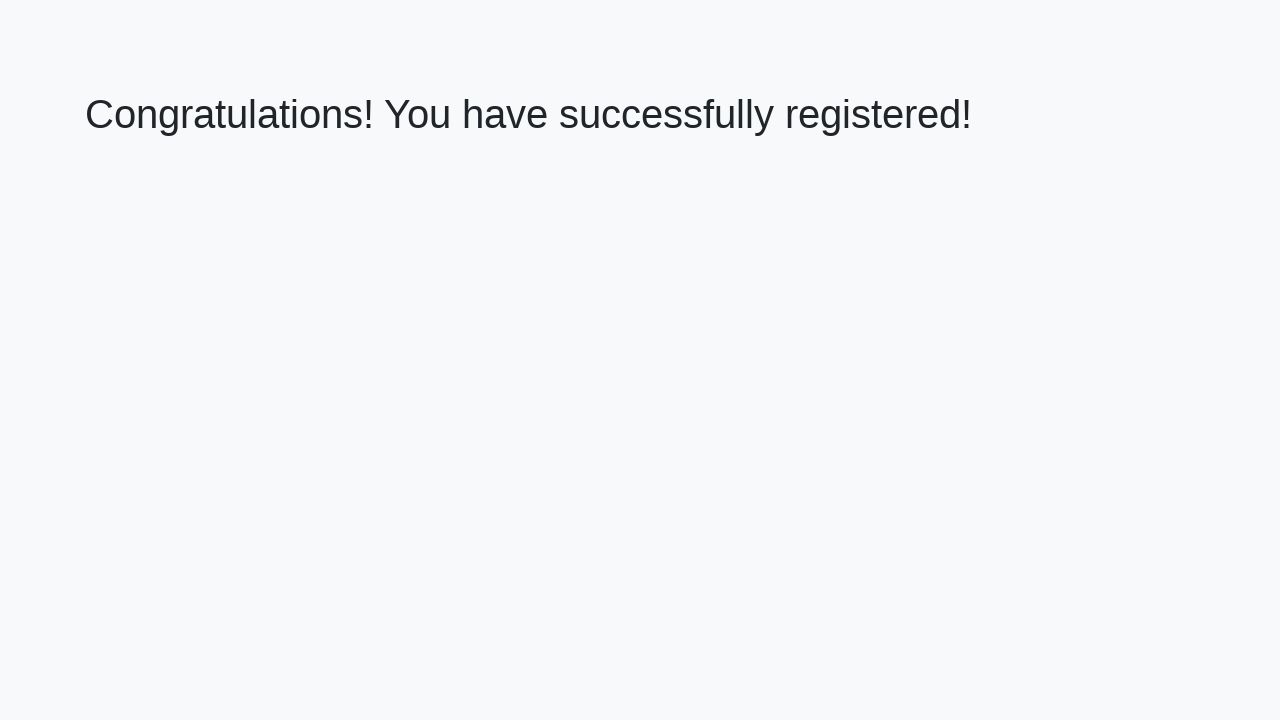

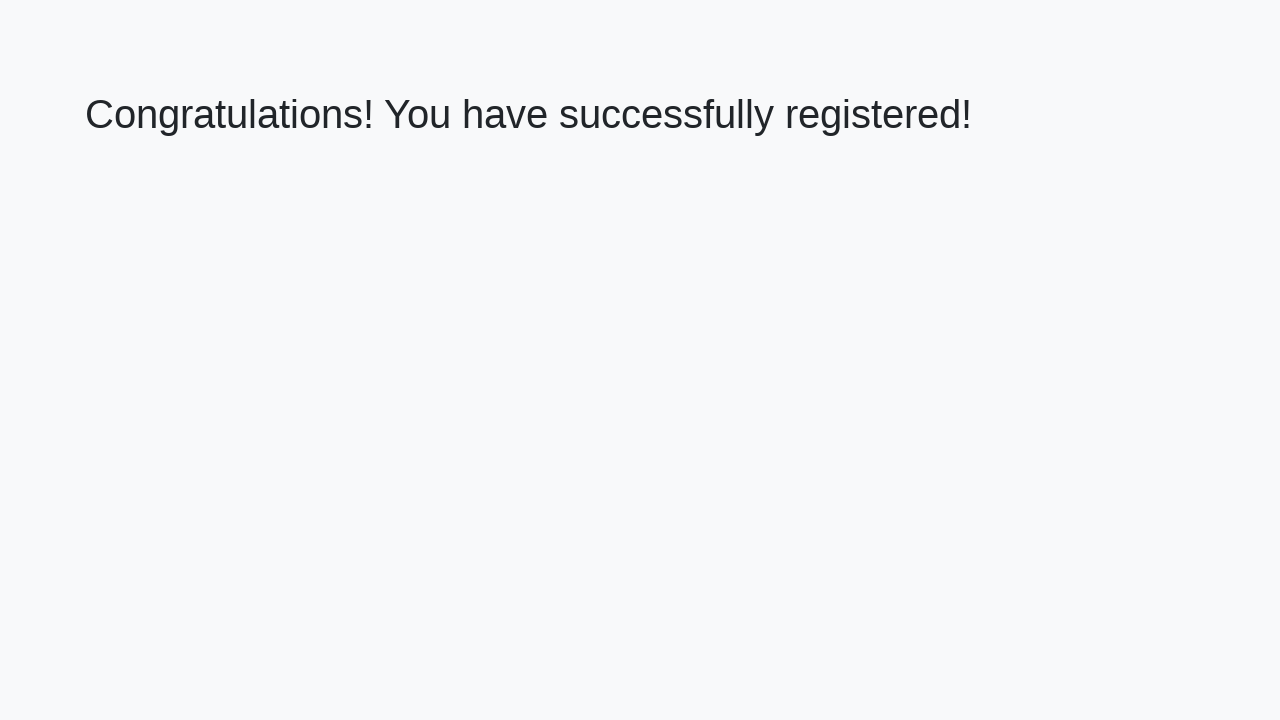